Tests checkbox functionality by verifying and toggling the state of two checkboxes on the page

Starting URL: https://the-internet.herokuapp.com/checkboxes

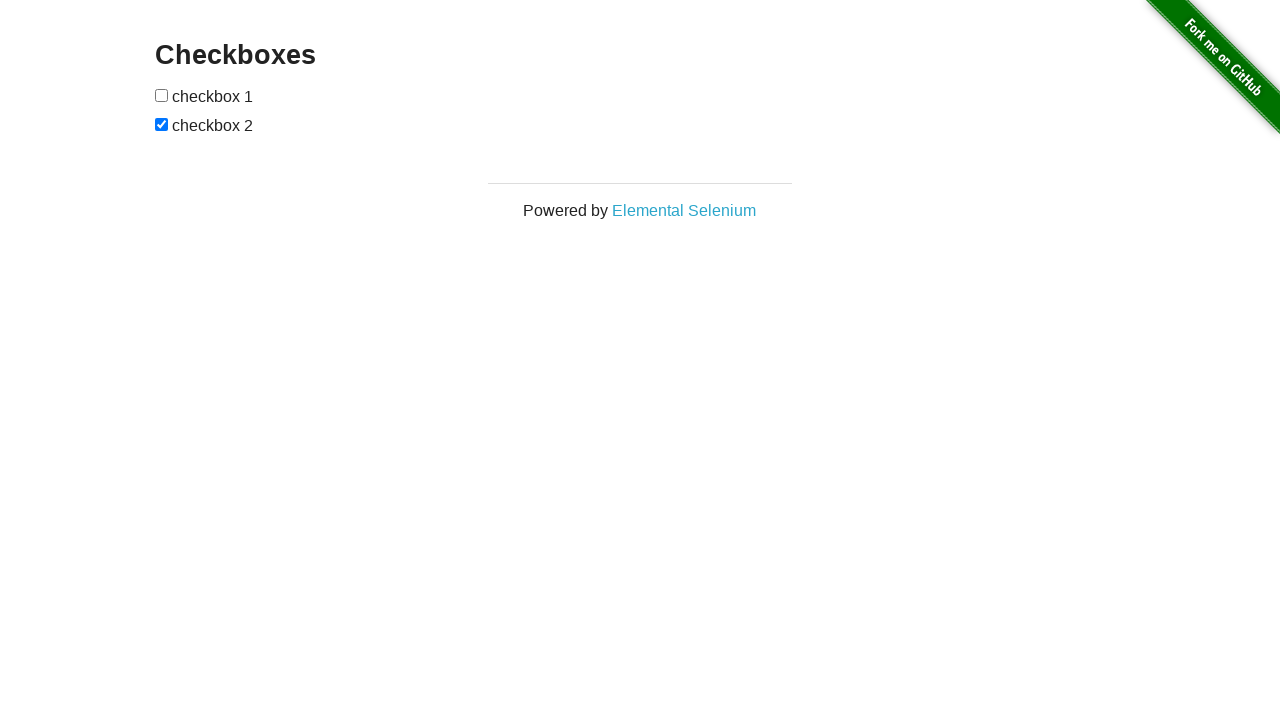

Located first checkbox element
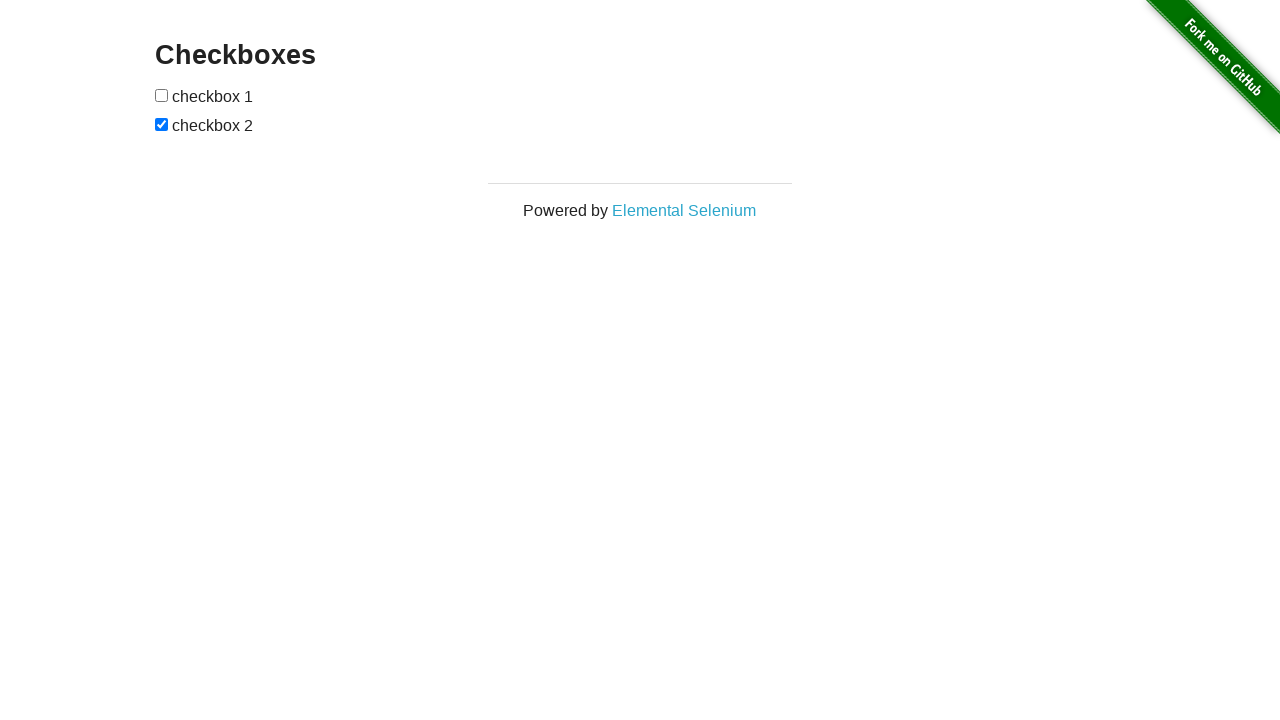

Located second checkbox element
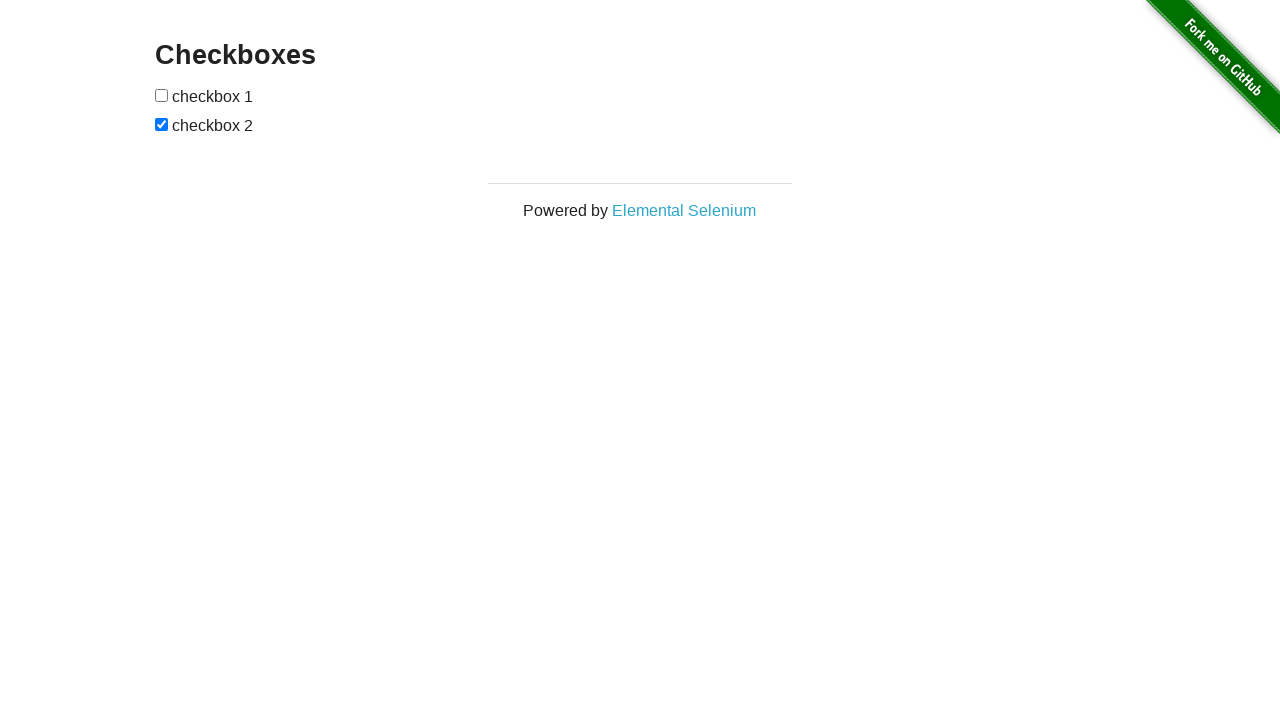

Clicked first checkbox to select it at (162, 95) on xpath=//*[@type='checkbox'][1]
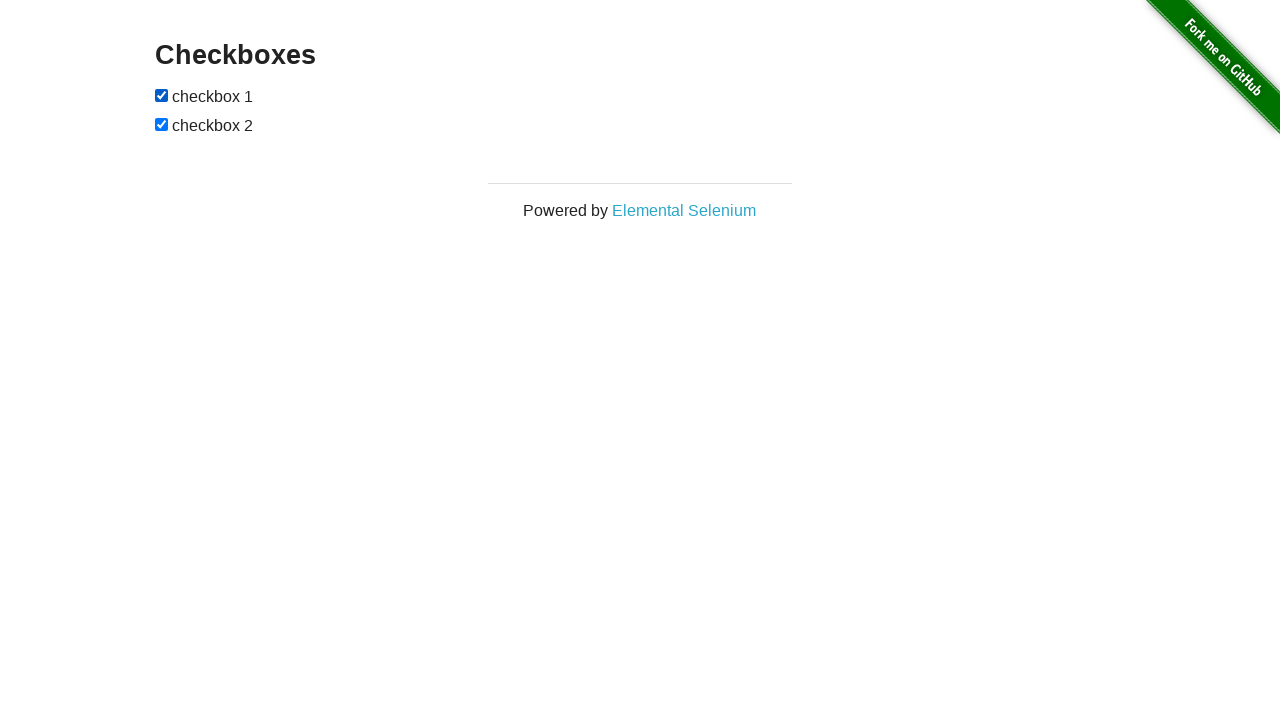

Verified first checkbox is now selected
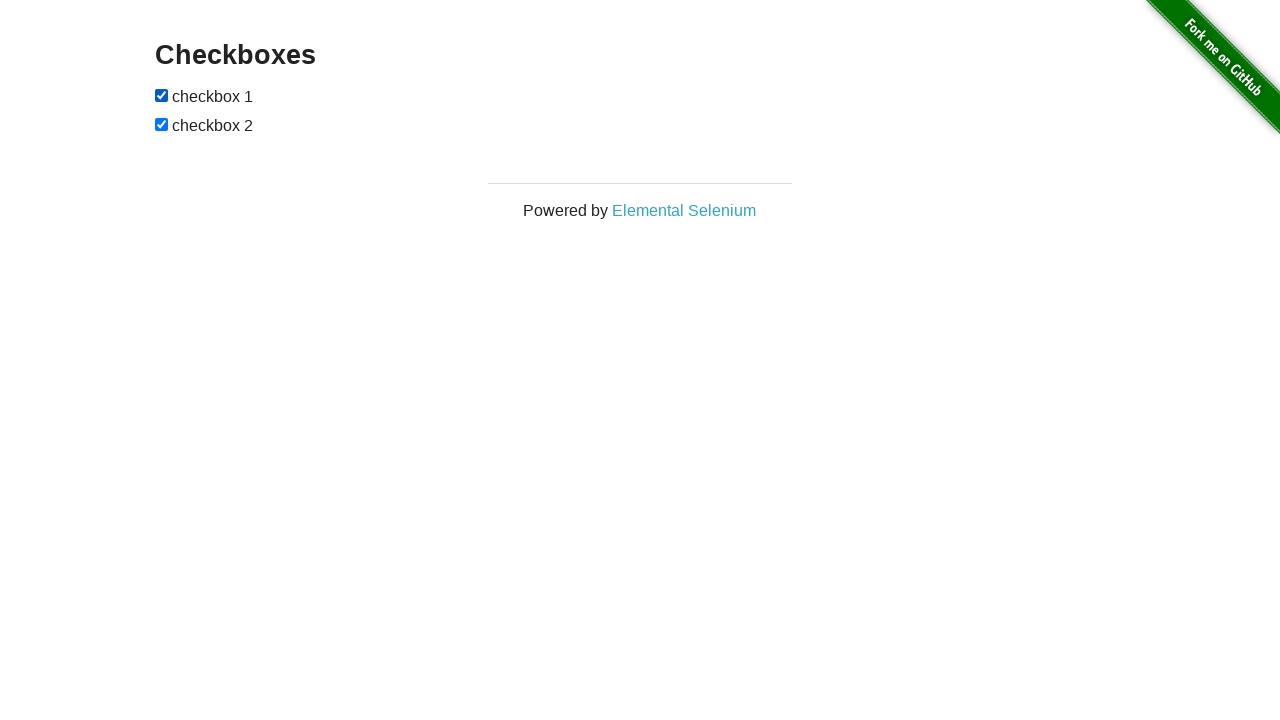

Verified second checkbox is now selected
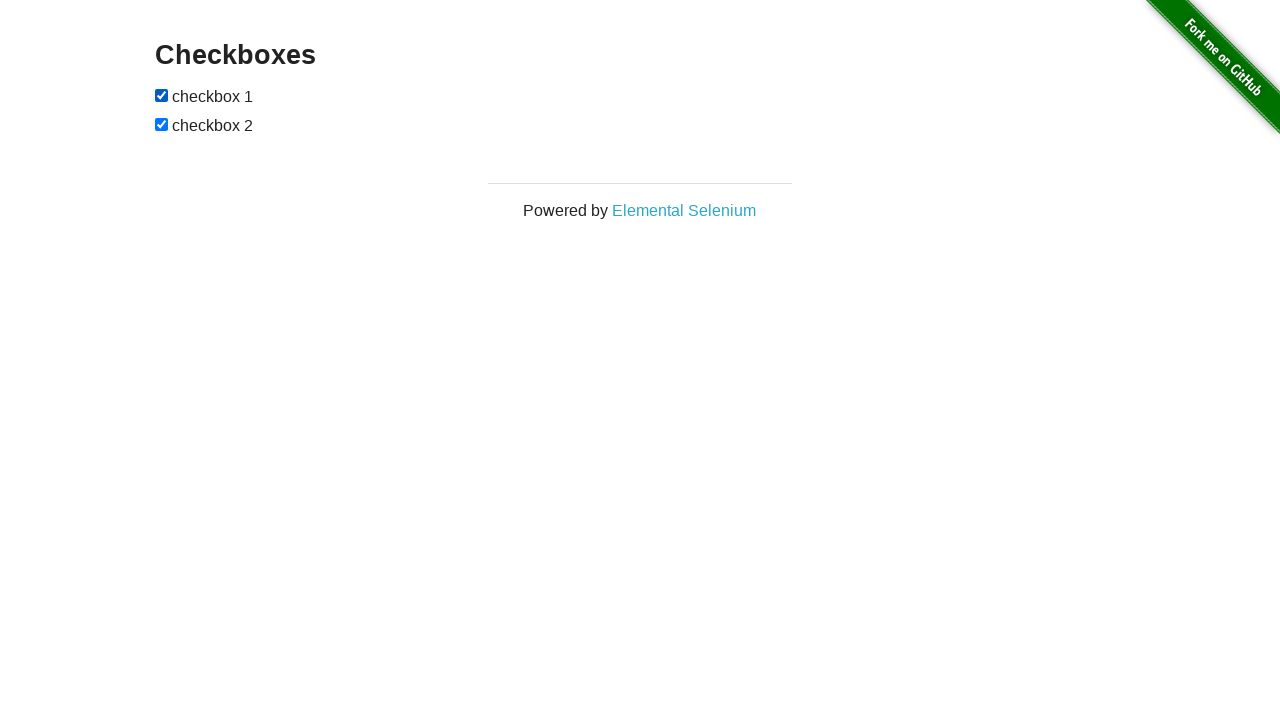

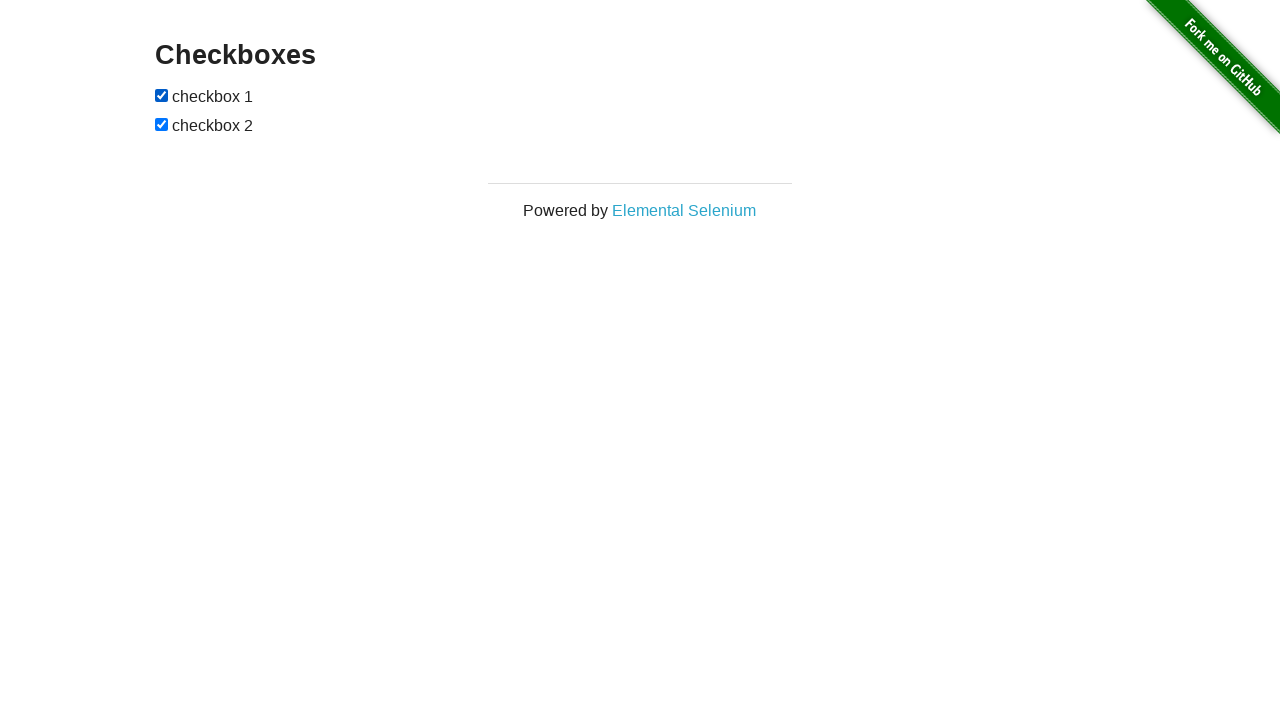